Tests that clicking on the Due column header sorts the numeric values in ascending order by verifying the column data is properly sorted.

Starting URL: http://the-internet.herokuapp.com/tables

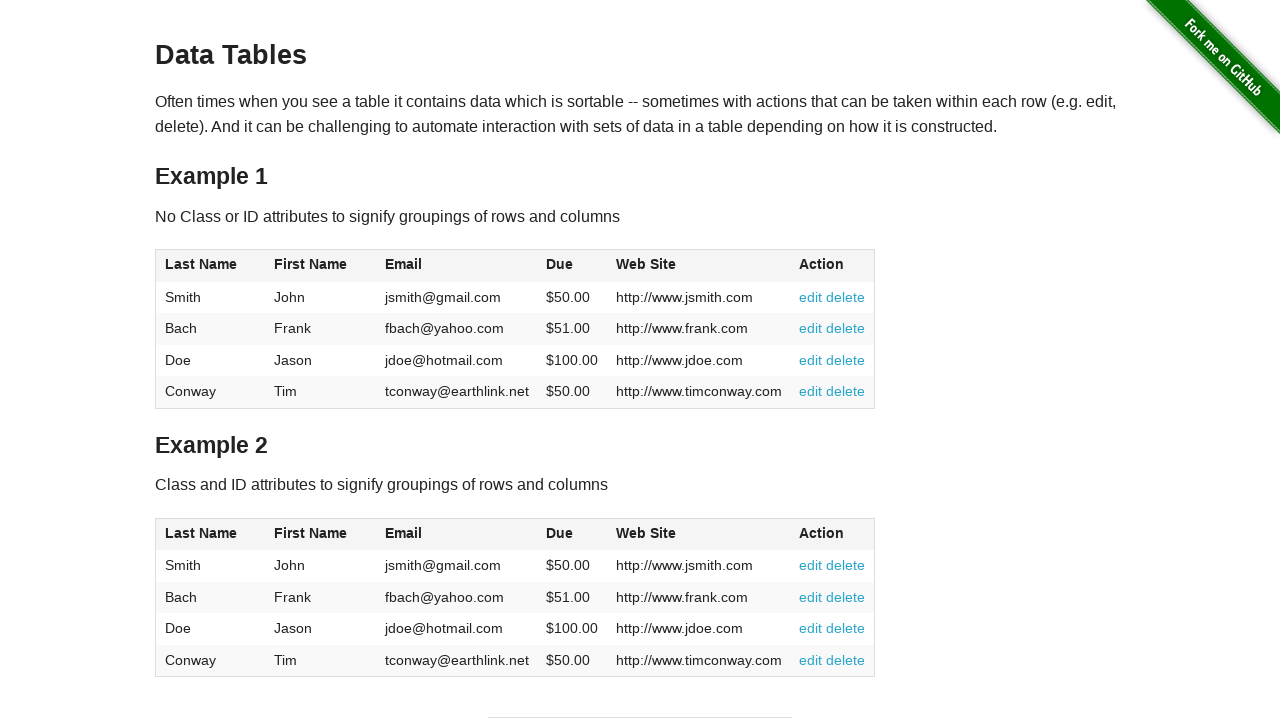

Clicked Due column header to sort in ascending order at (572, 266) on #table1 thead tr th:nth-of-type(4)
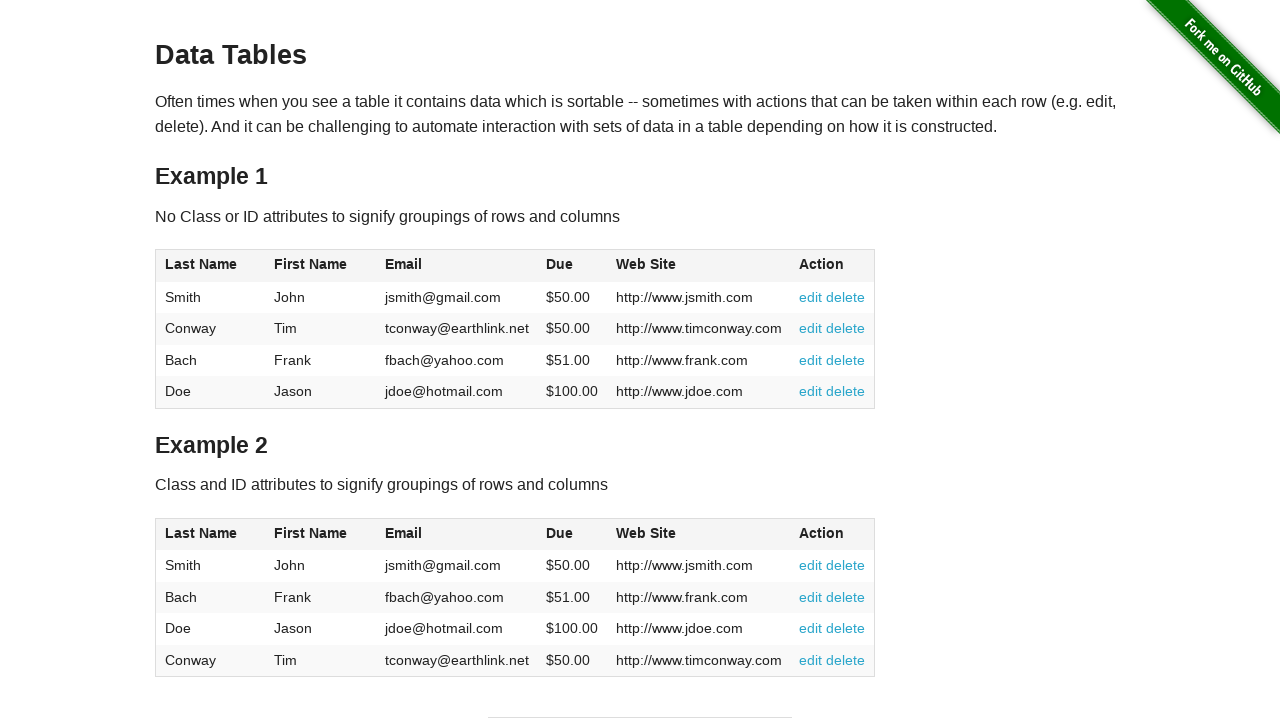

Table sorted and Due column verified to be present
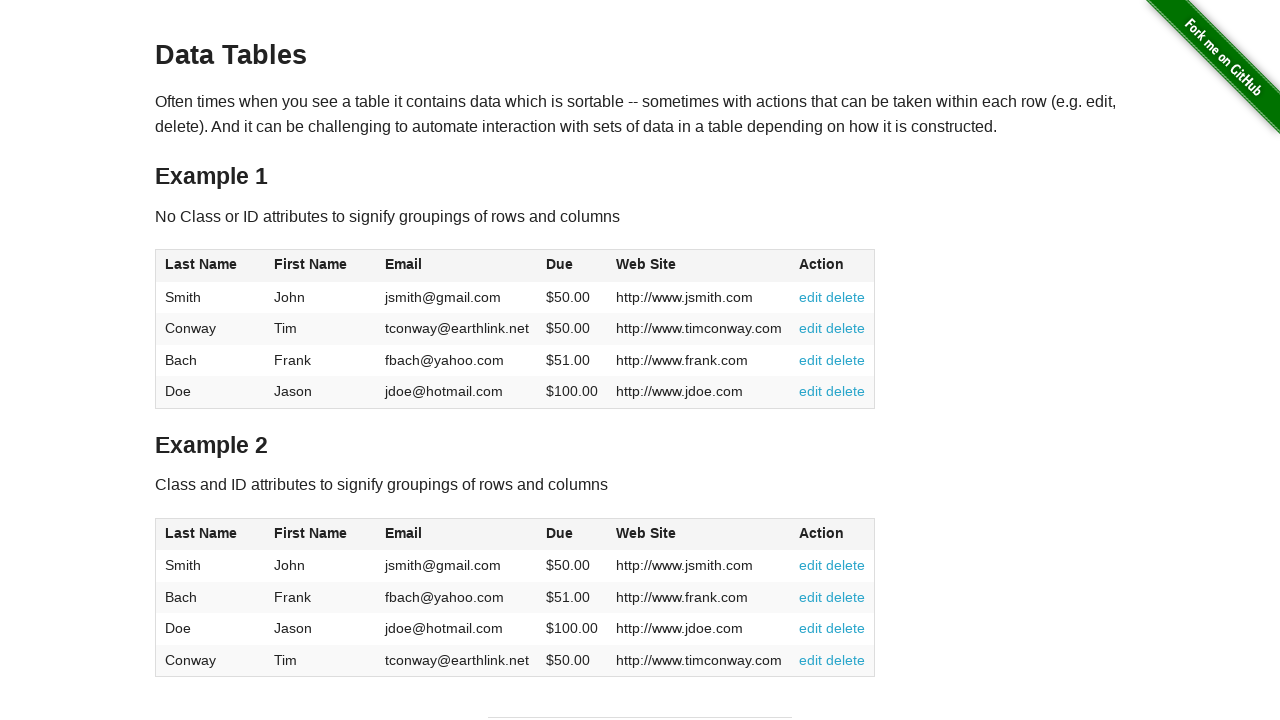

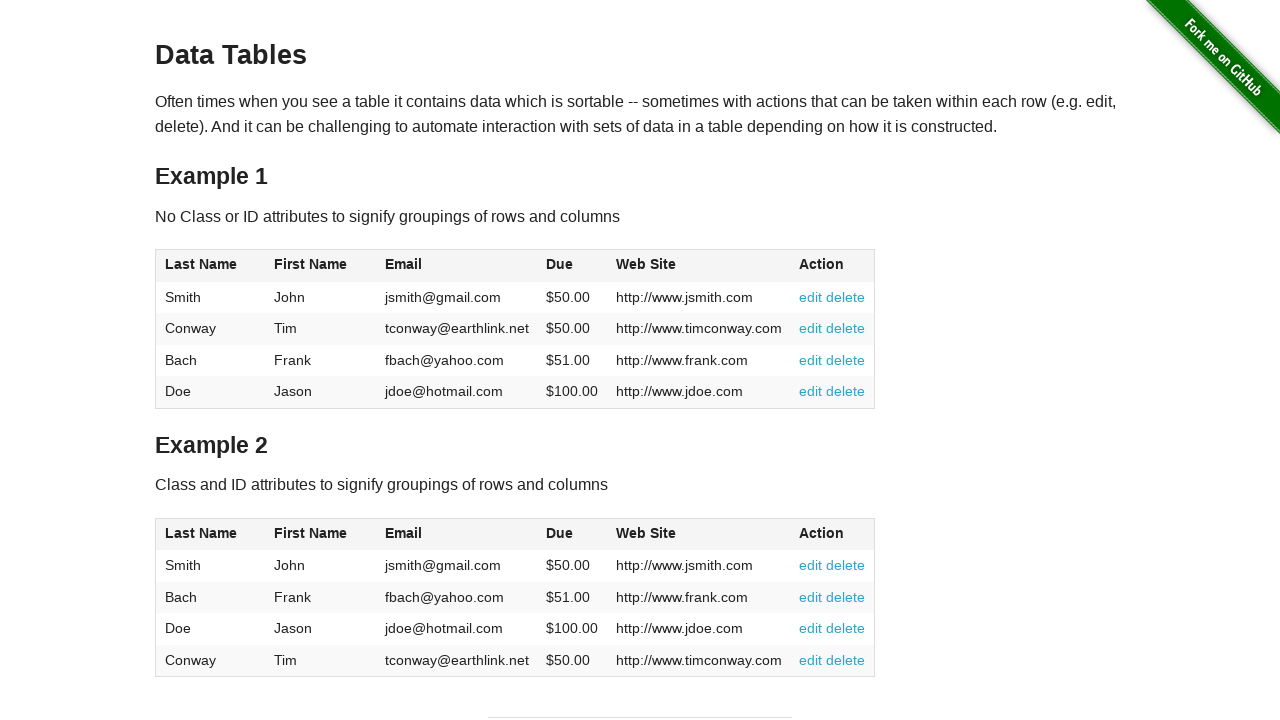